Tests form input functionality on a demo QA page by locating input fields and filling them with text values

Starting URL: https://demoqa.com/text-box

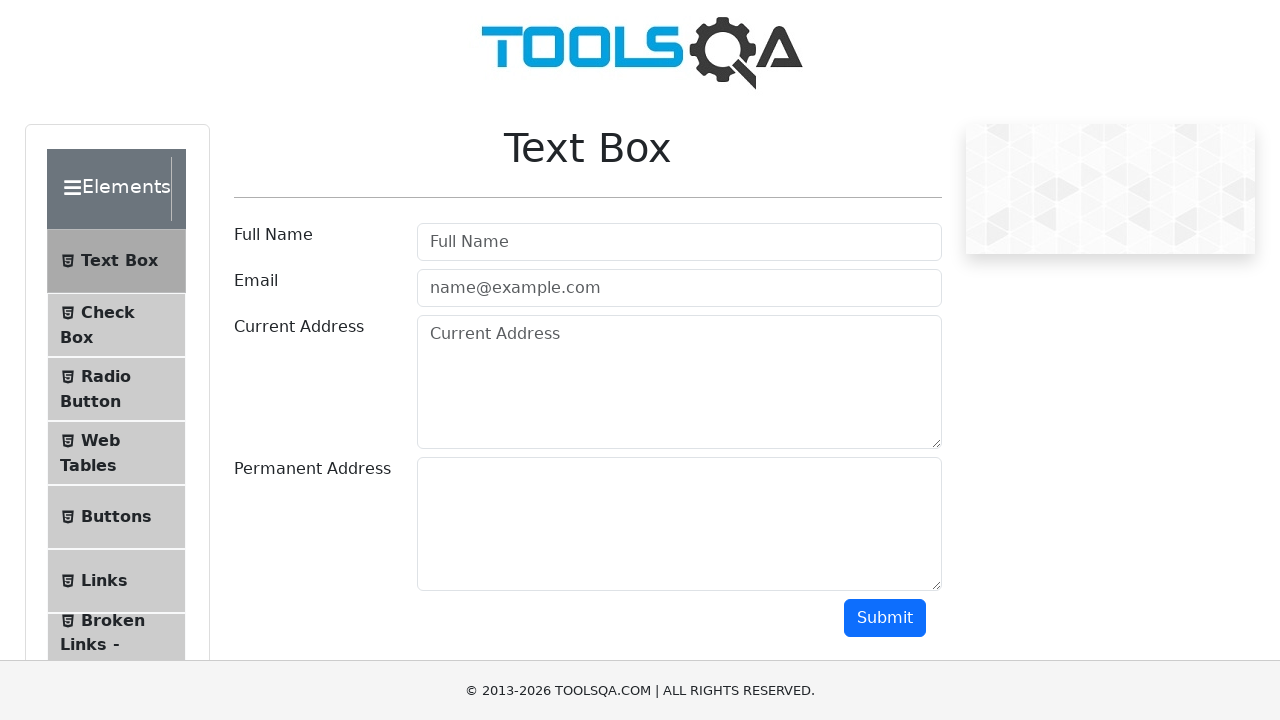

Waited for input fields to load on the demo QA text box page
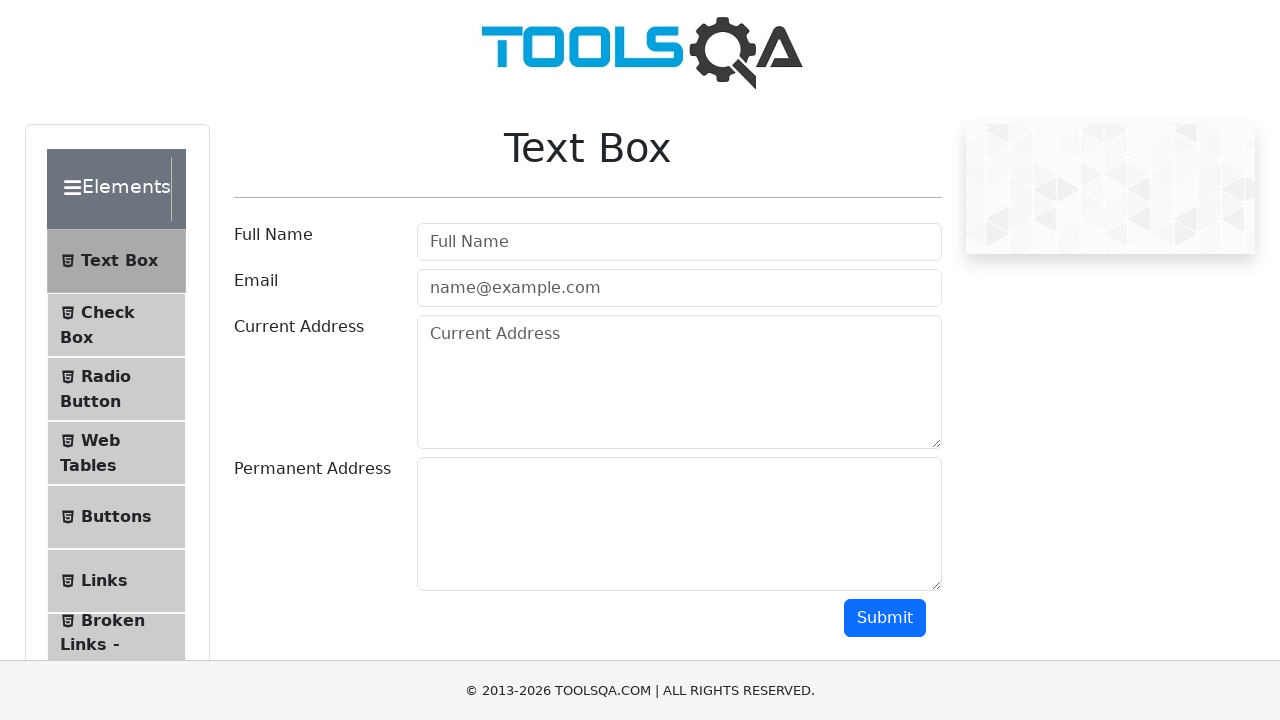

Located all input elements on the form
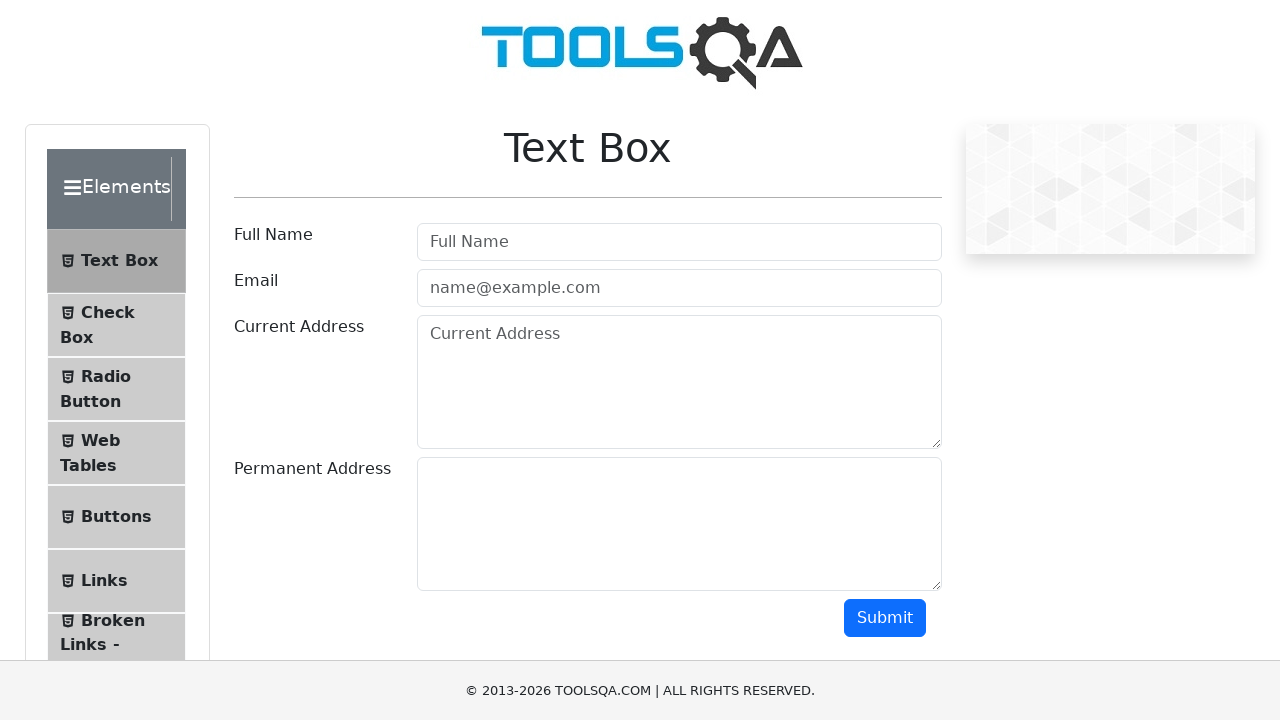

Filled the Full Name field with 'Hello' on input >> nth=0
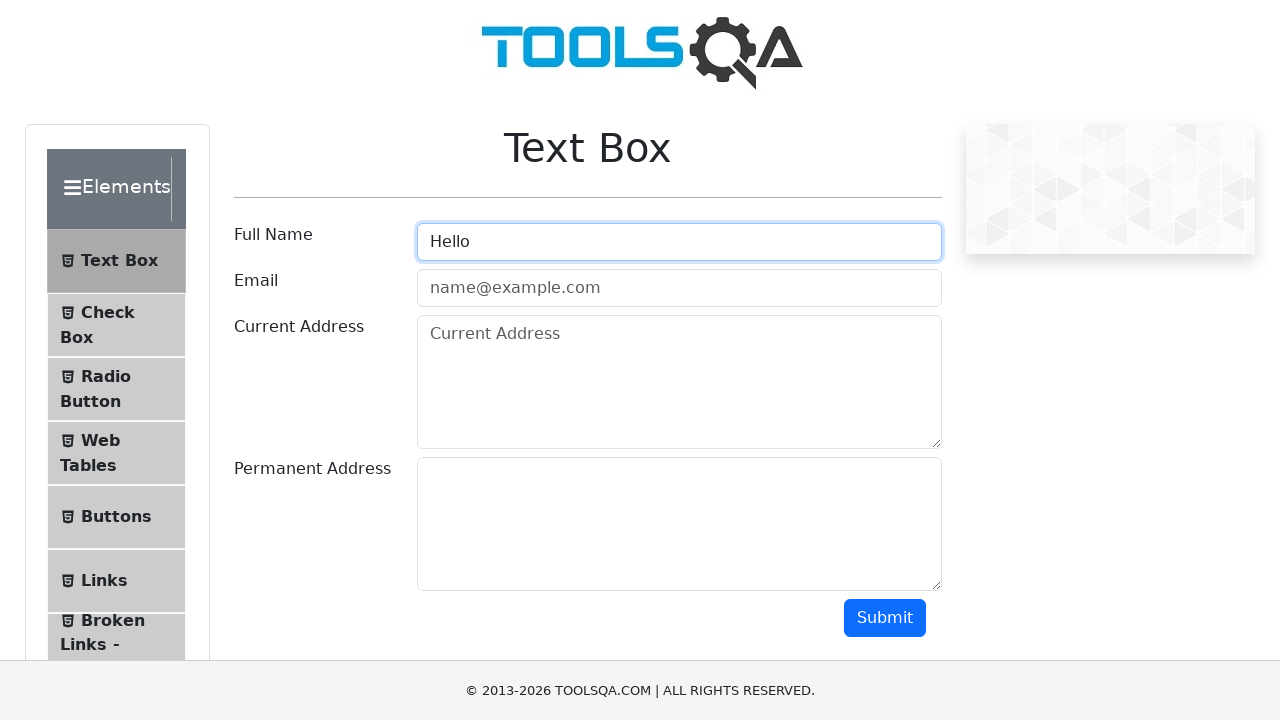

Filled the second input field with 'My Name is Sumit' on input >> nth=1
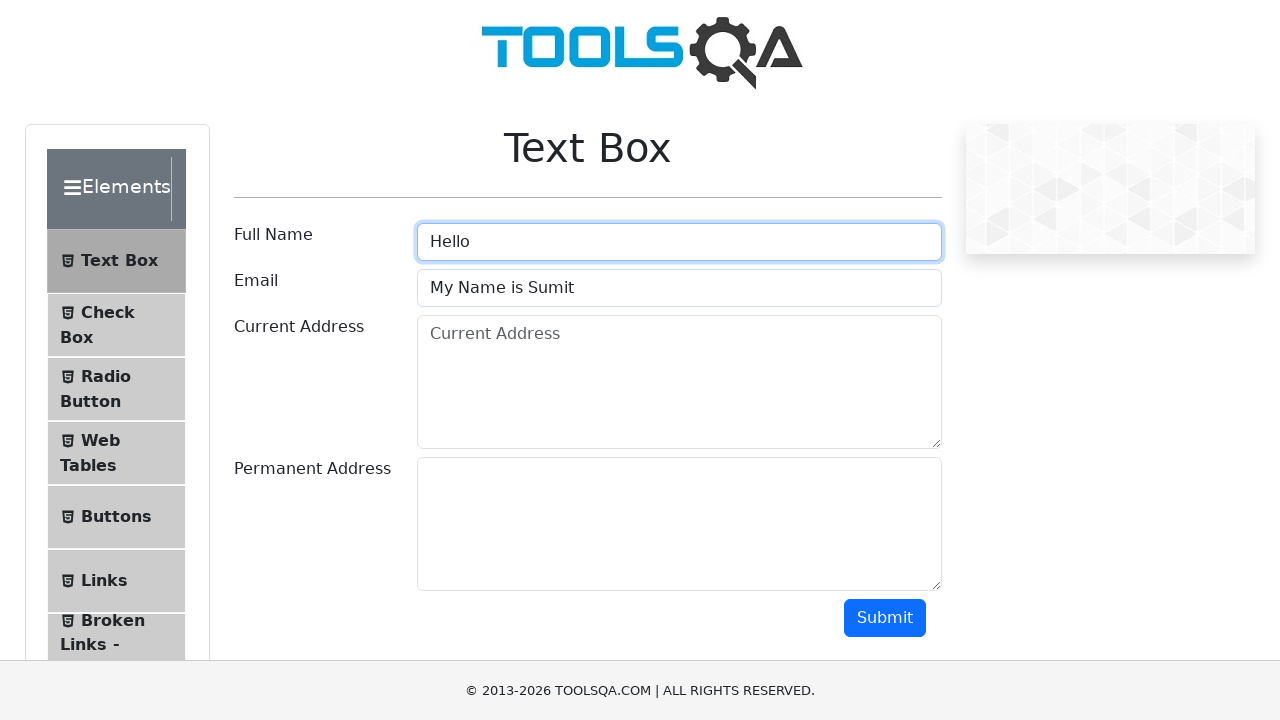

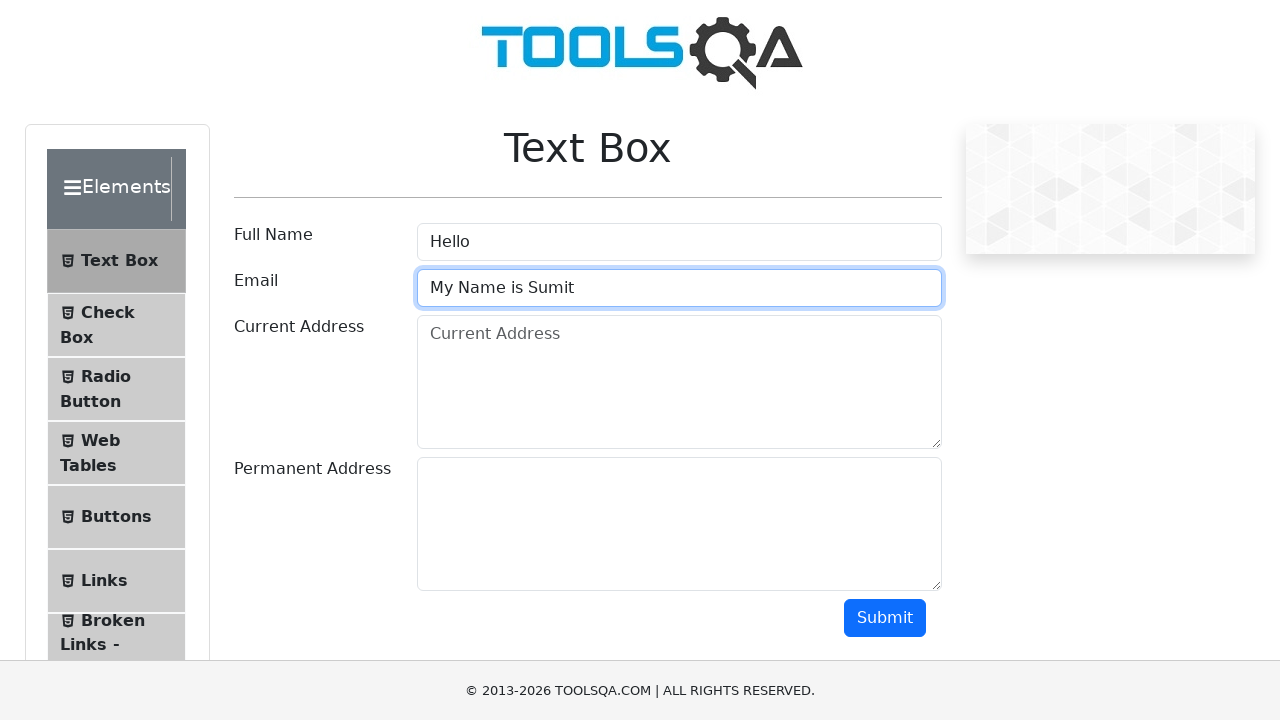